Tests dropdown selection by selecting the purple option using value "4" from the old select menu

Starting URL: https://demoqa.com/select-menu

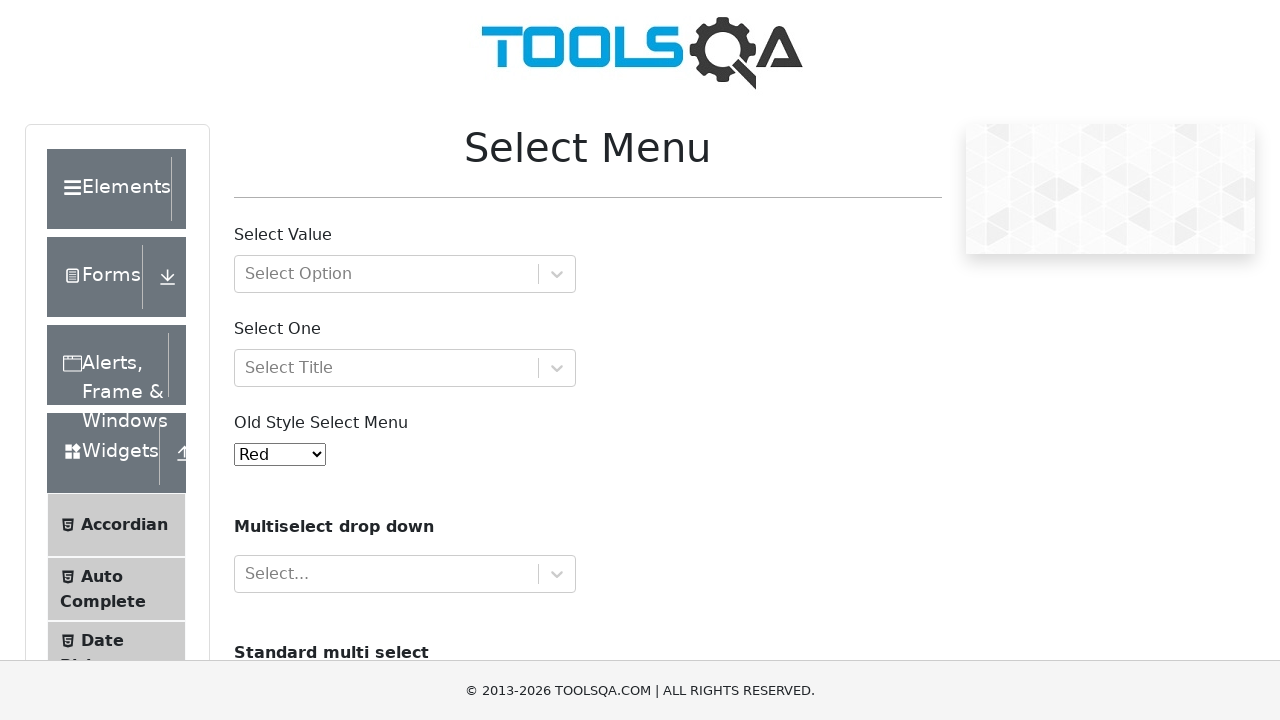

Located the old select menu dropdown element
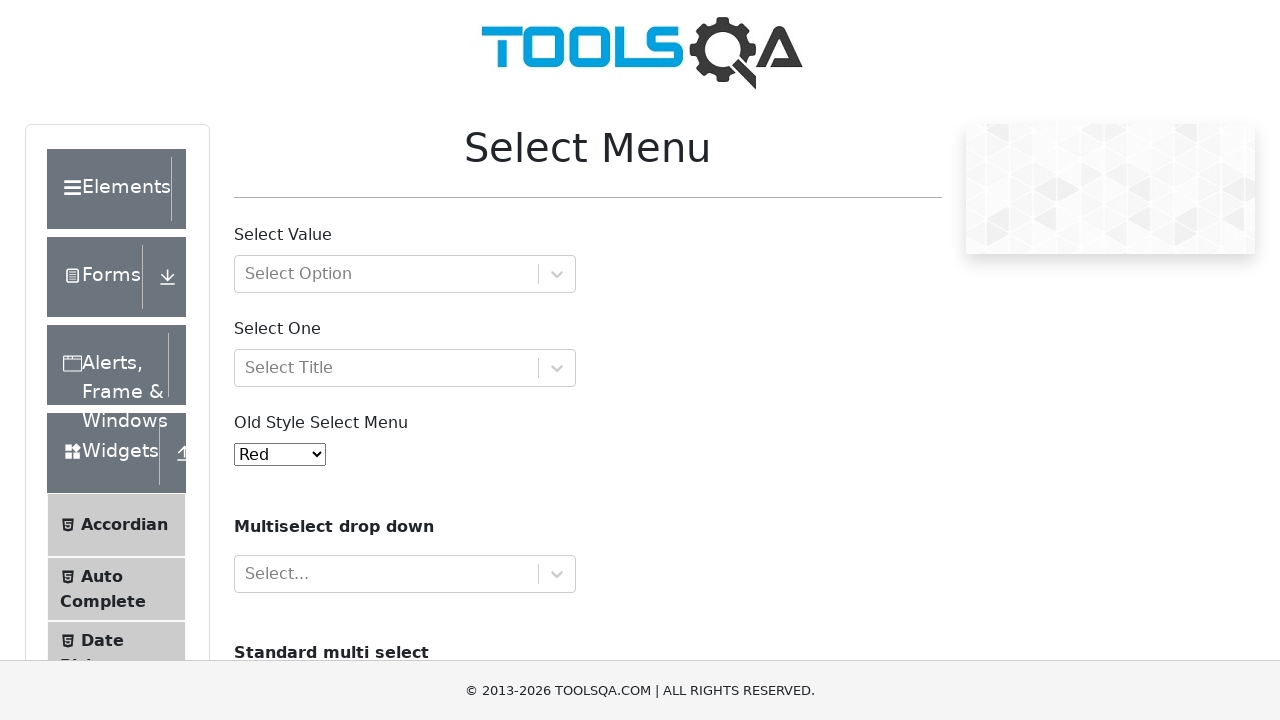

Selected purple option (value '4') from the dropdown on #oldSelectMenu
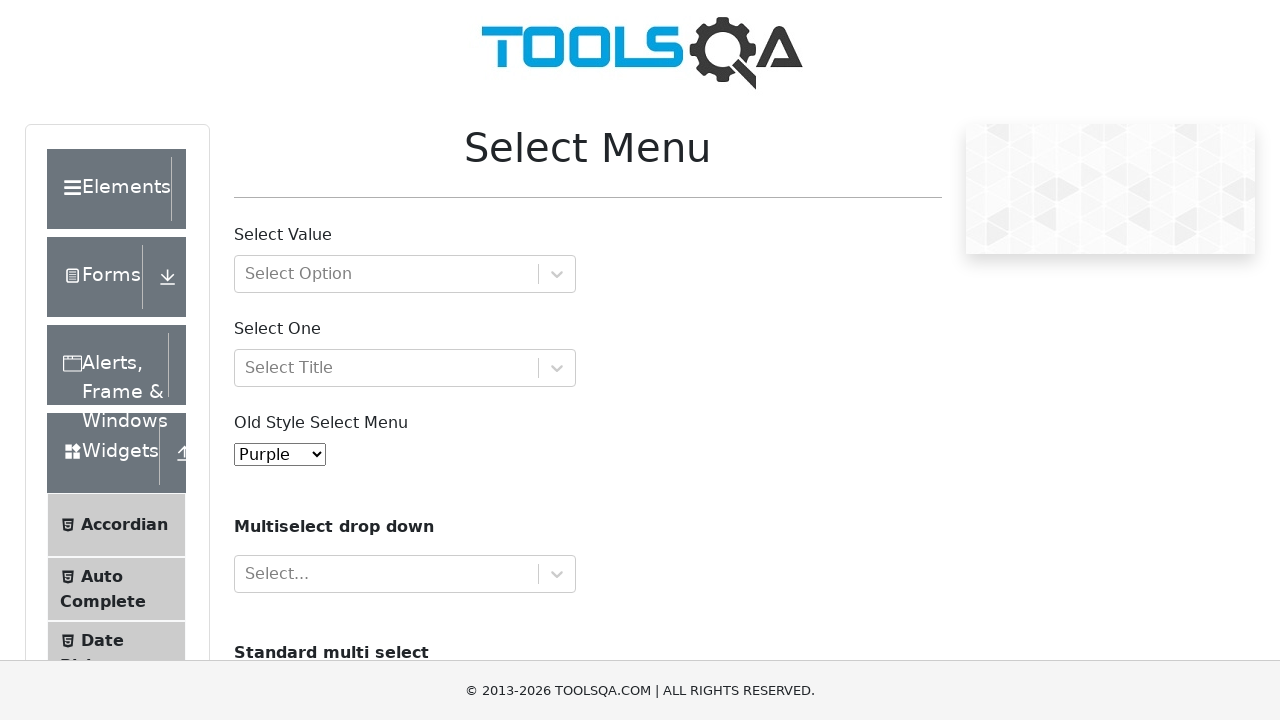

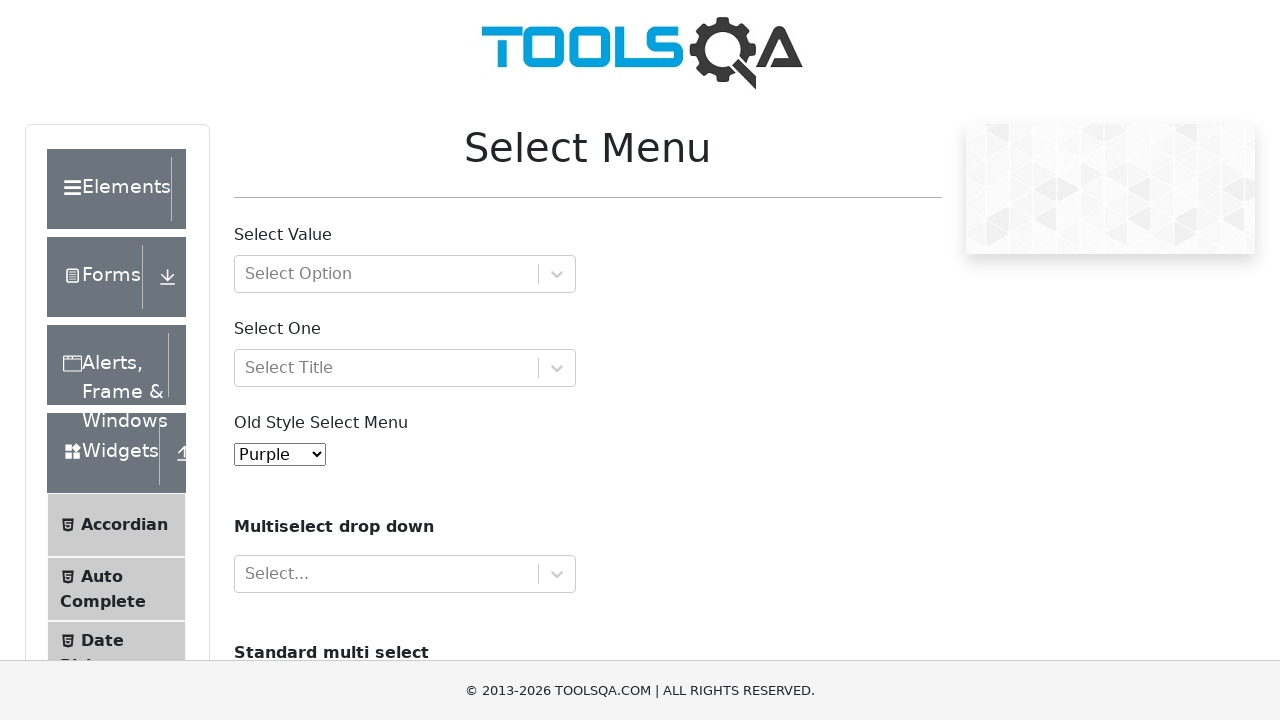